Tests unmarking todo items as complete by unchecking the checkbox

Starting URL: https://demo.playwright.dev/todomvc

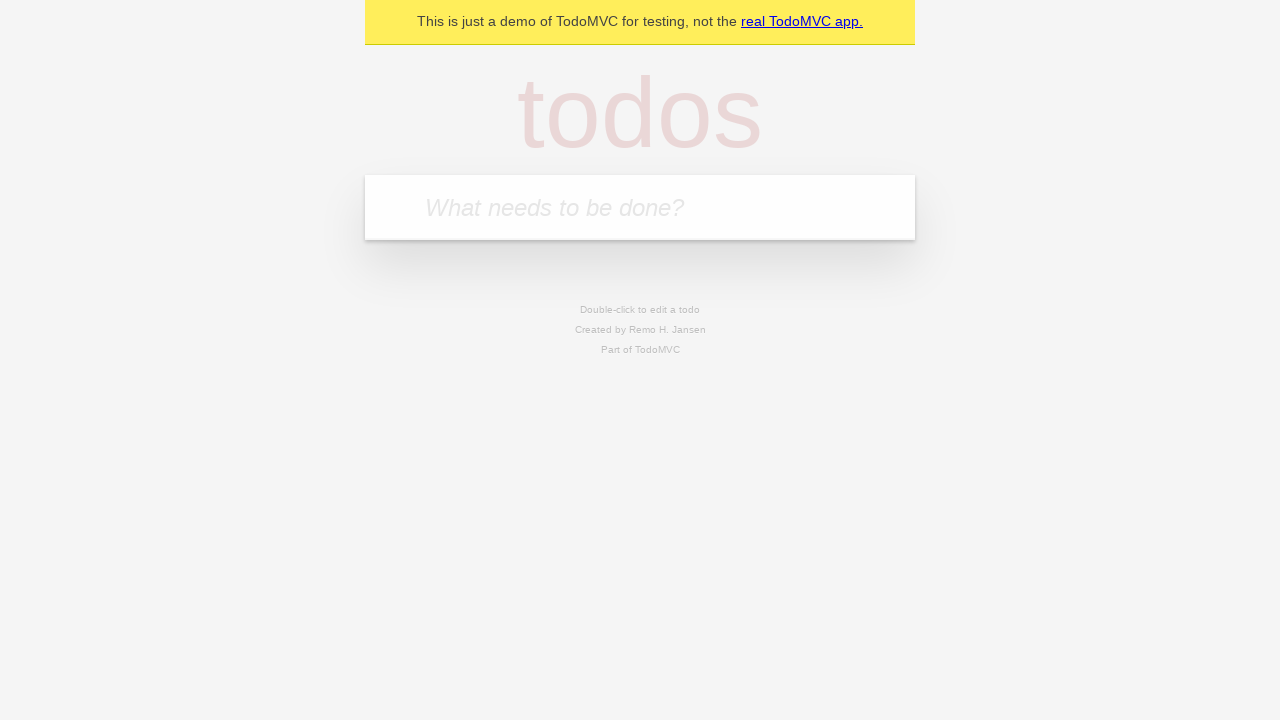

Filled todo input with 'buy some cheese' on internal:attr=[placeholder="What needs to be done?"i]
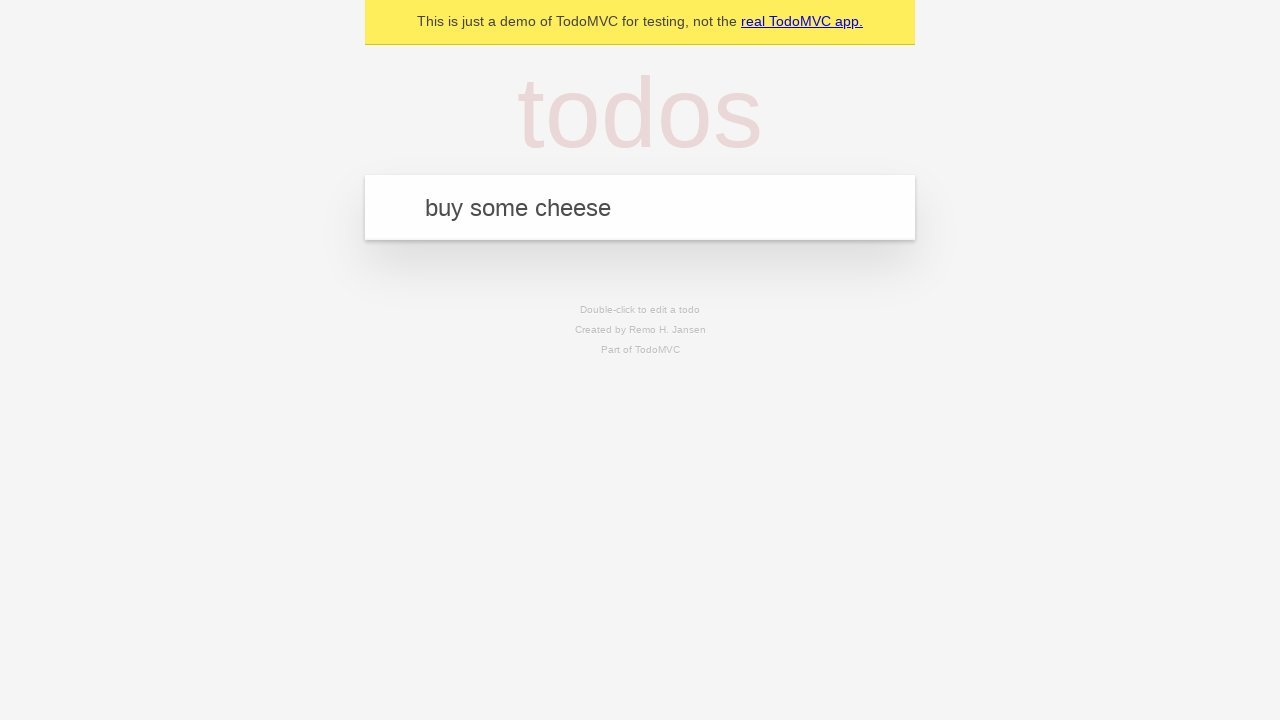

Pressed Enter to create first todo item on internal:attr=[placeholder="What needs to be done?"i]
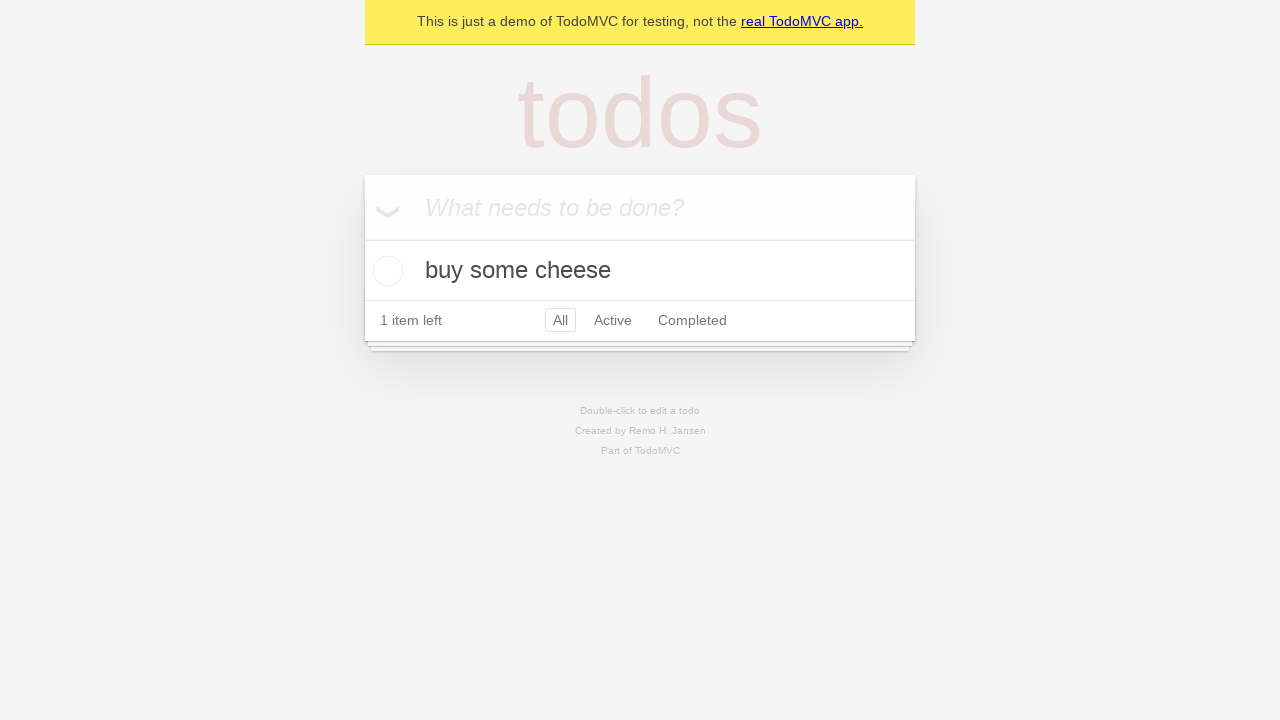

Filled todo input with 'feed the cat' on internal:attr=[placeholder="What needs to be done?"i]
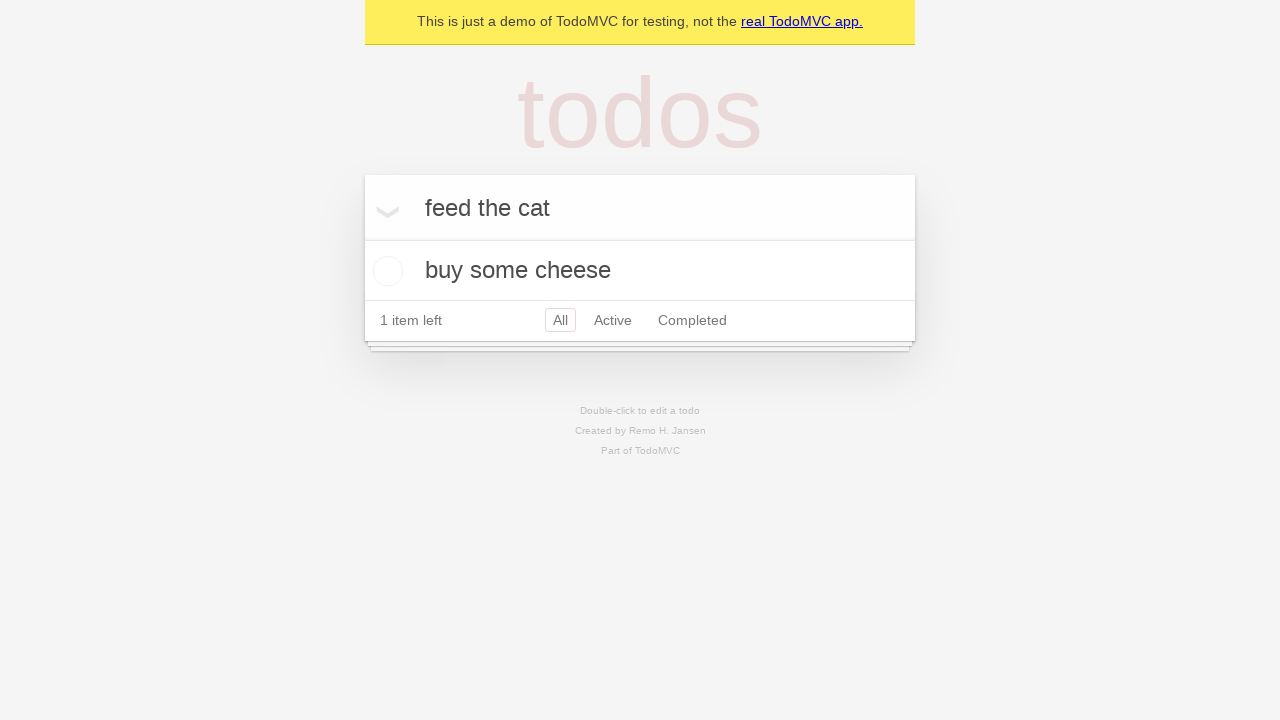

Pressed Enter to create second todo item on internal:attr=[placeholder="What needs to be done?"i]
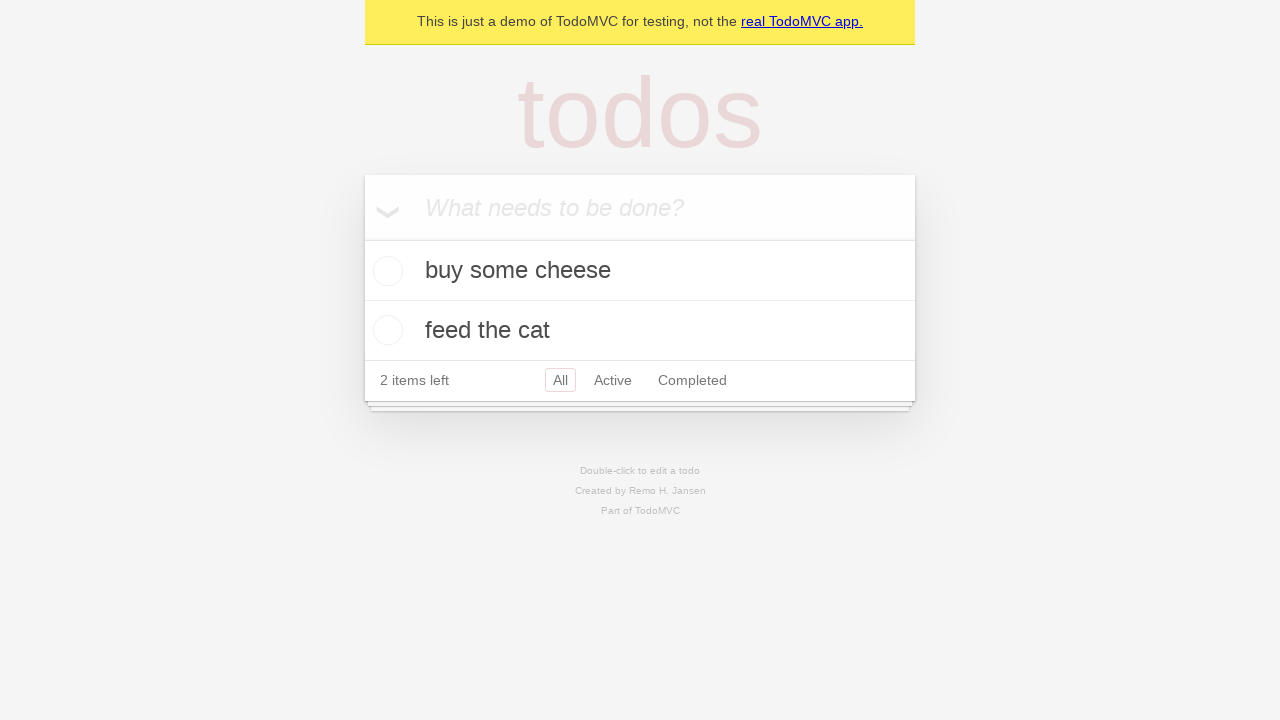

Checked first todo item as complete at (385, 271) on internal:testid=[data-testid="todo-item"s] >> nth=0 >> internal:role=checkbox
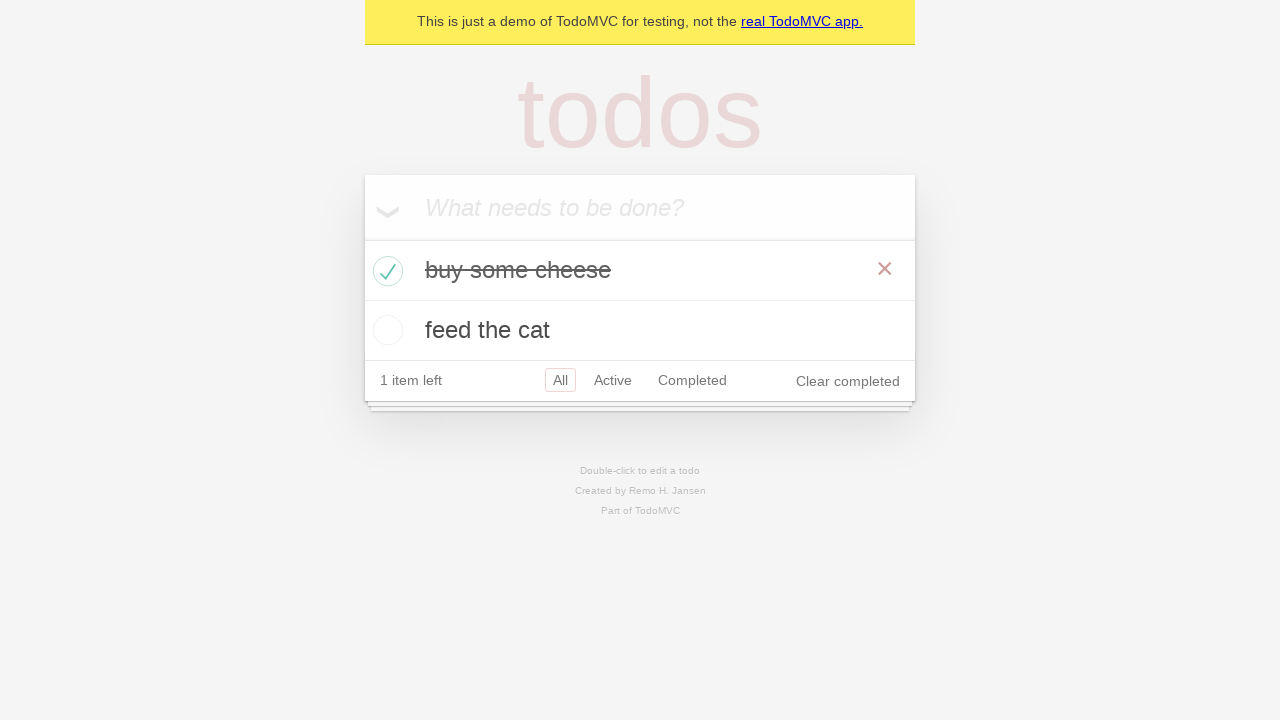

Unchecked first todo item to mark as incomplete at (385, 271) on internal:testid=[data-testid="todo-item"s] >> nth=0 >> internal:role=checkbox
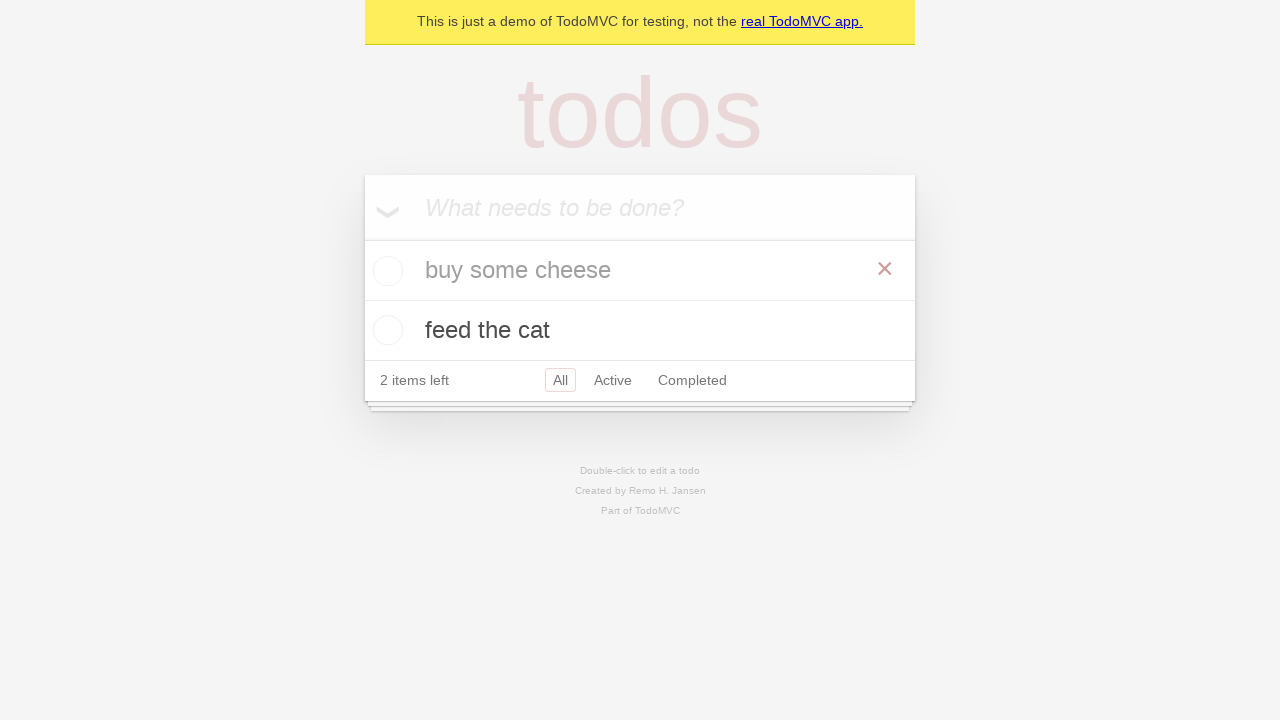

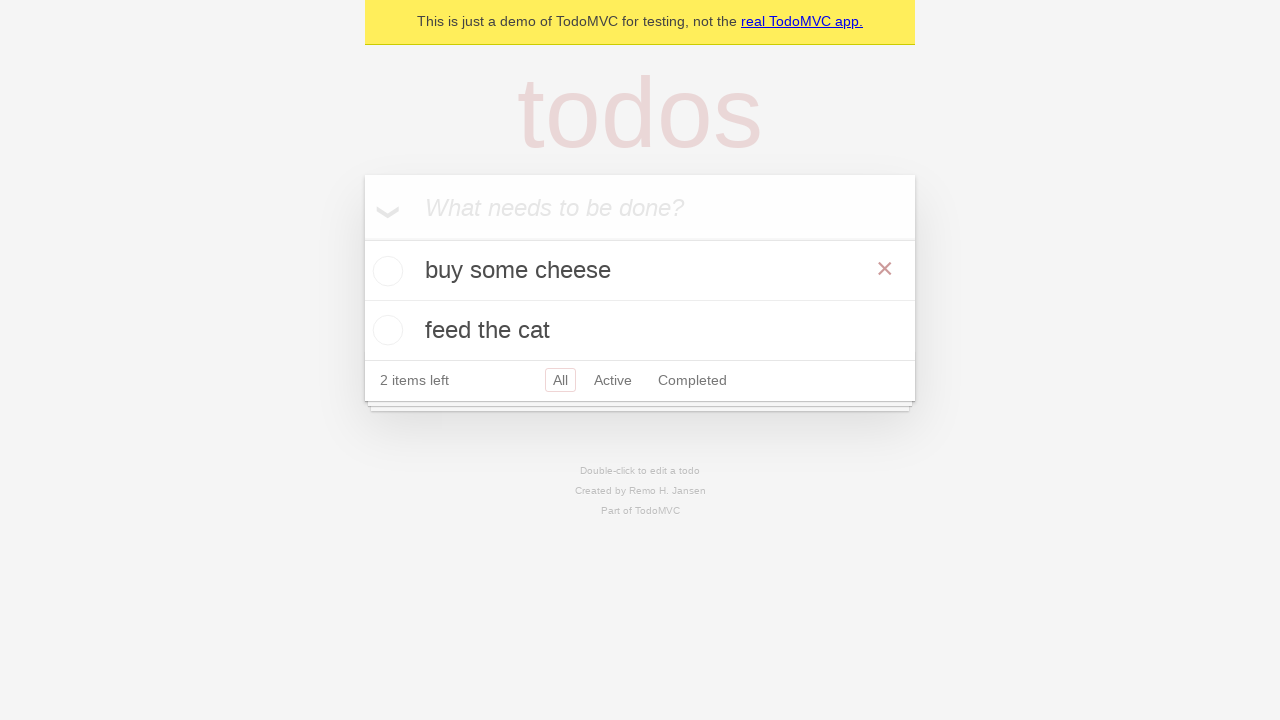